Tests browser window handling by clicking a button that opens a new tab, then iterating through window handles to identify and close the newly opened tab based on its title

Starting URL: http://demo.automationtesting.in/Windows.html

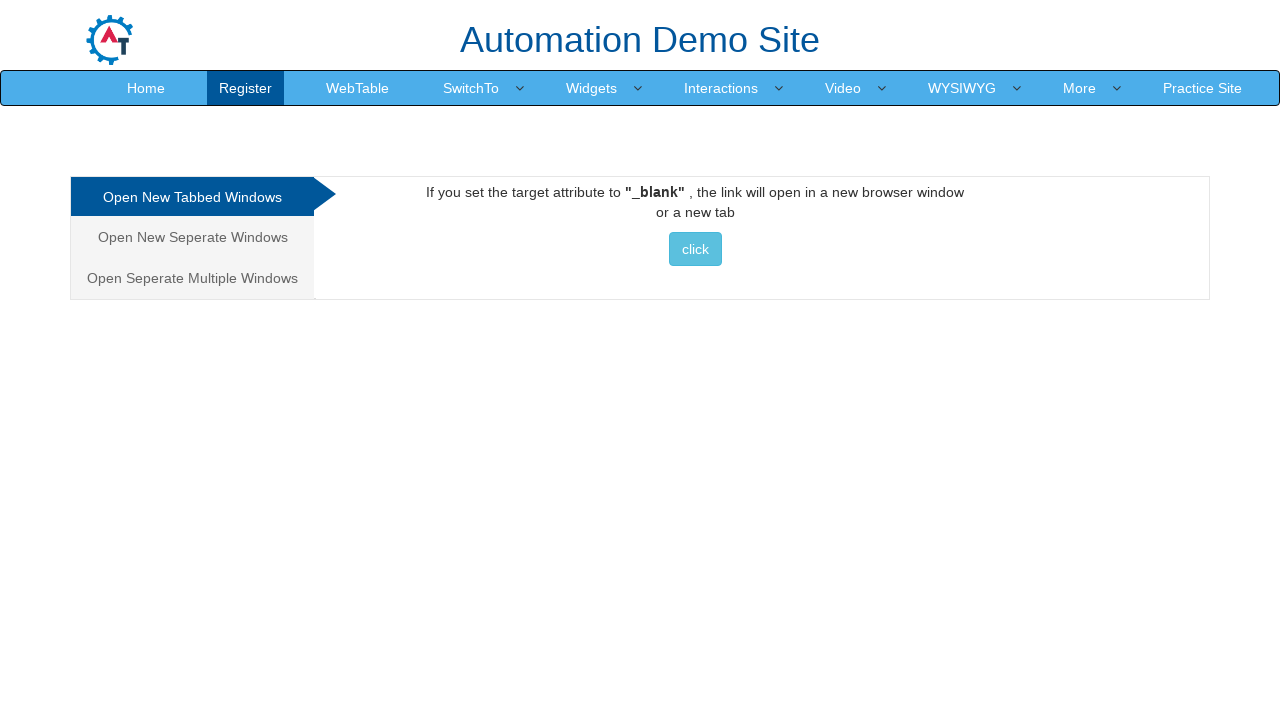

Clicked button to open new tab at (695, 249) on xpath=//*[@id='Tabbed']/a/button
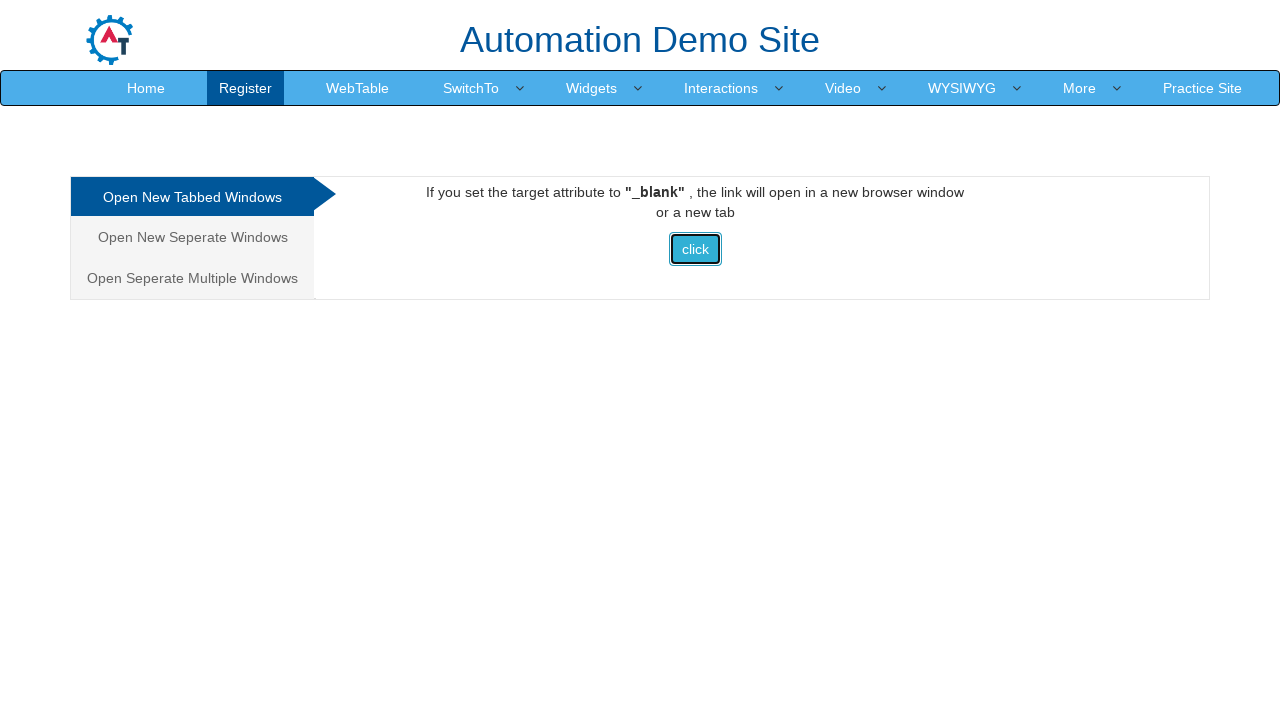

Waited 2 seconds for new tab to load
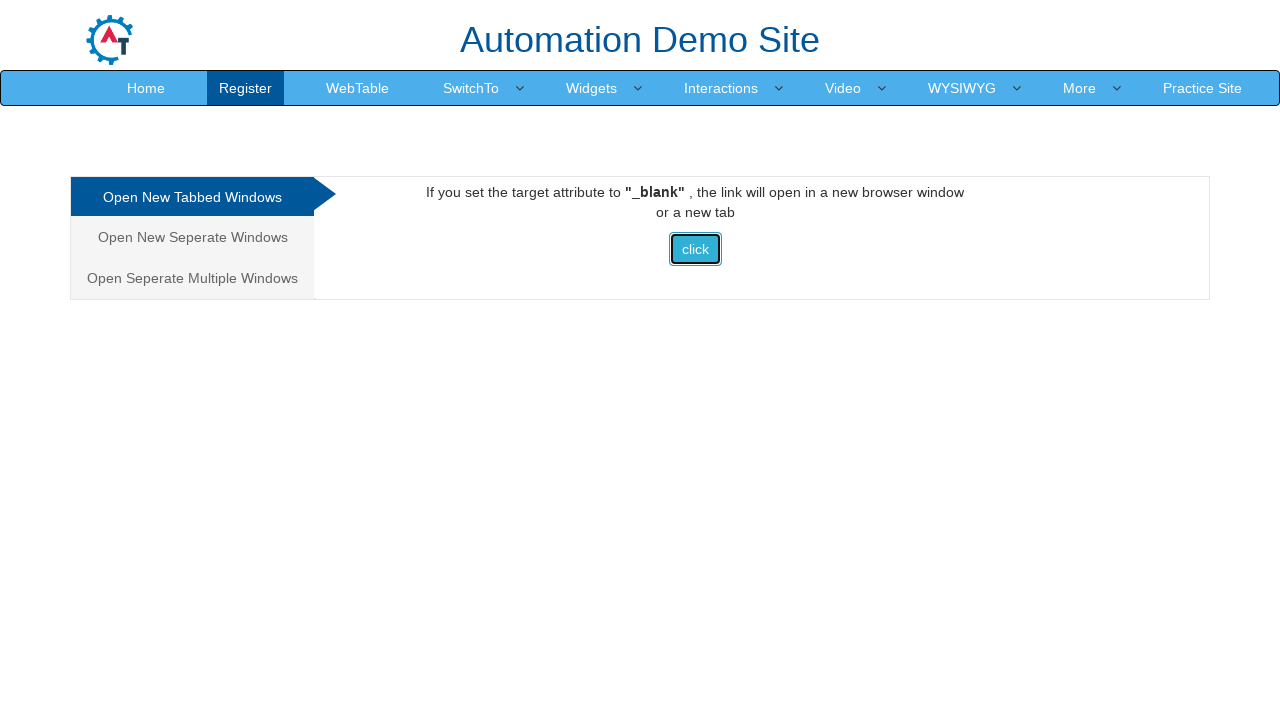

Retrieved all pages from context
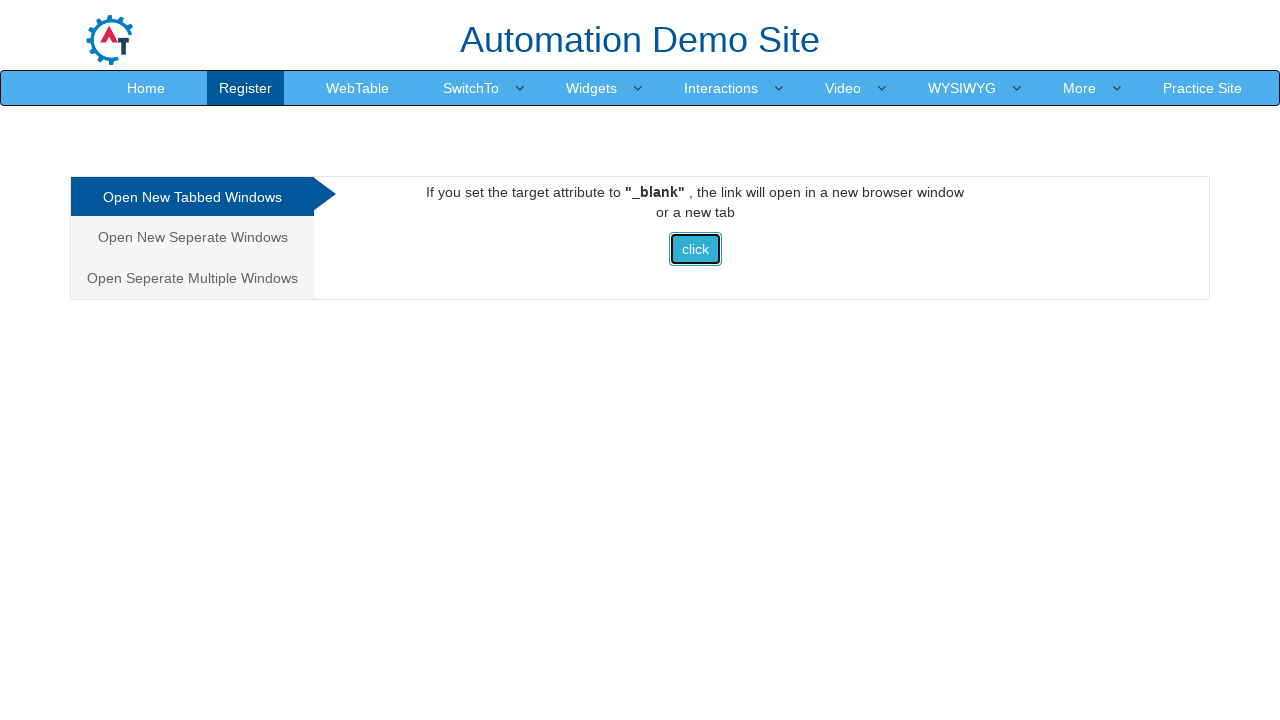

Checked page with URL: https://demo.automationtesting.in/Windows.html
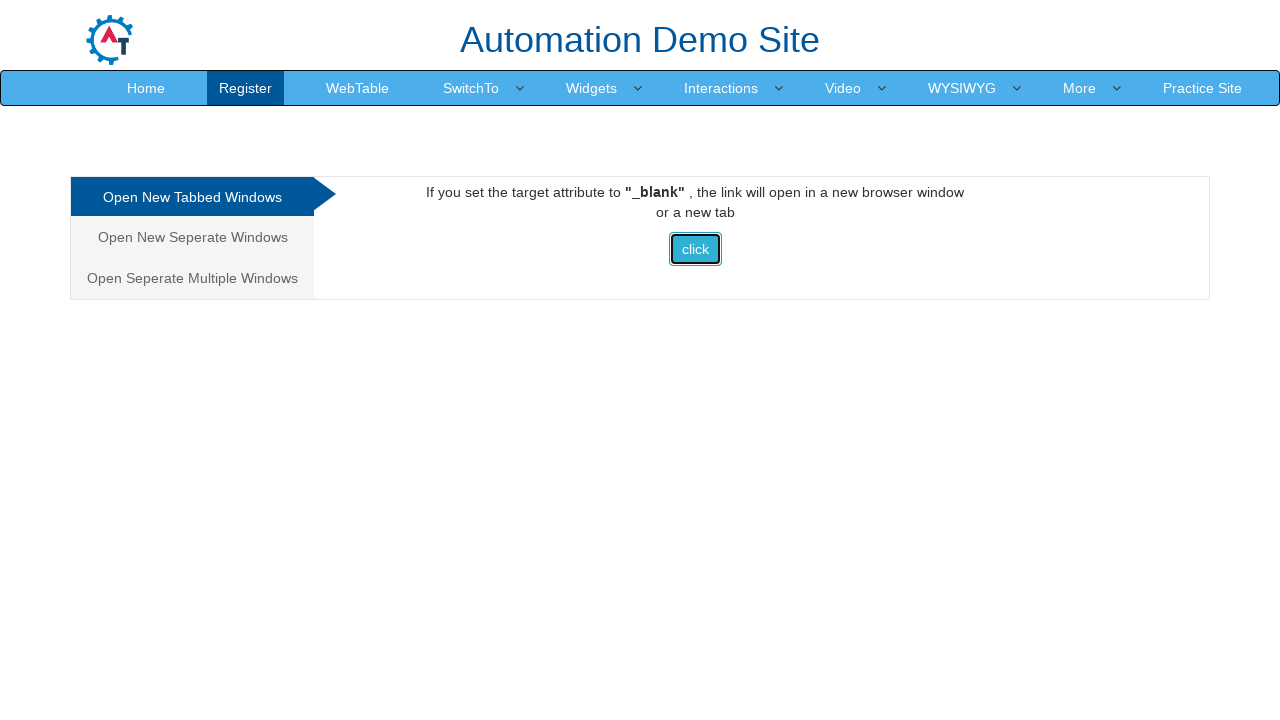

Checked page with URL: https://www.selenium.dev/
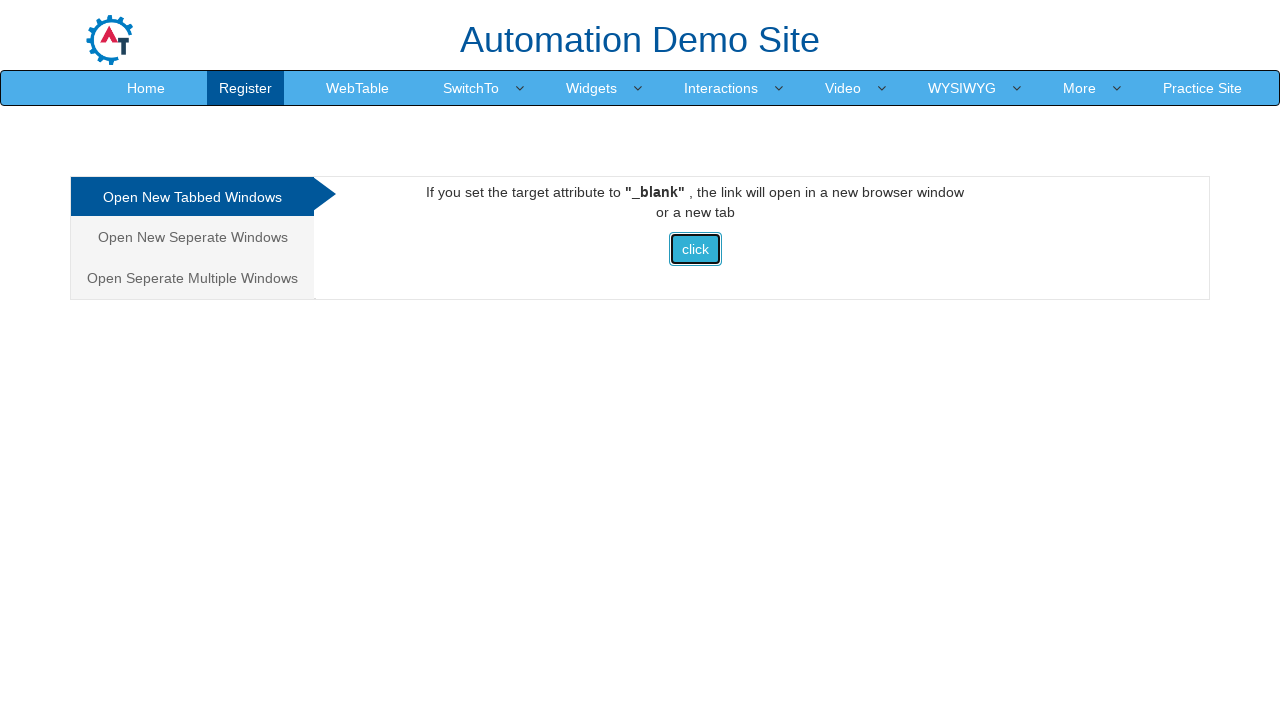

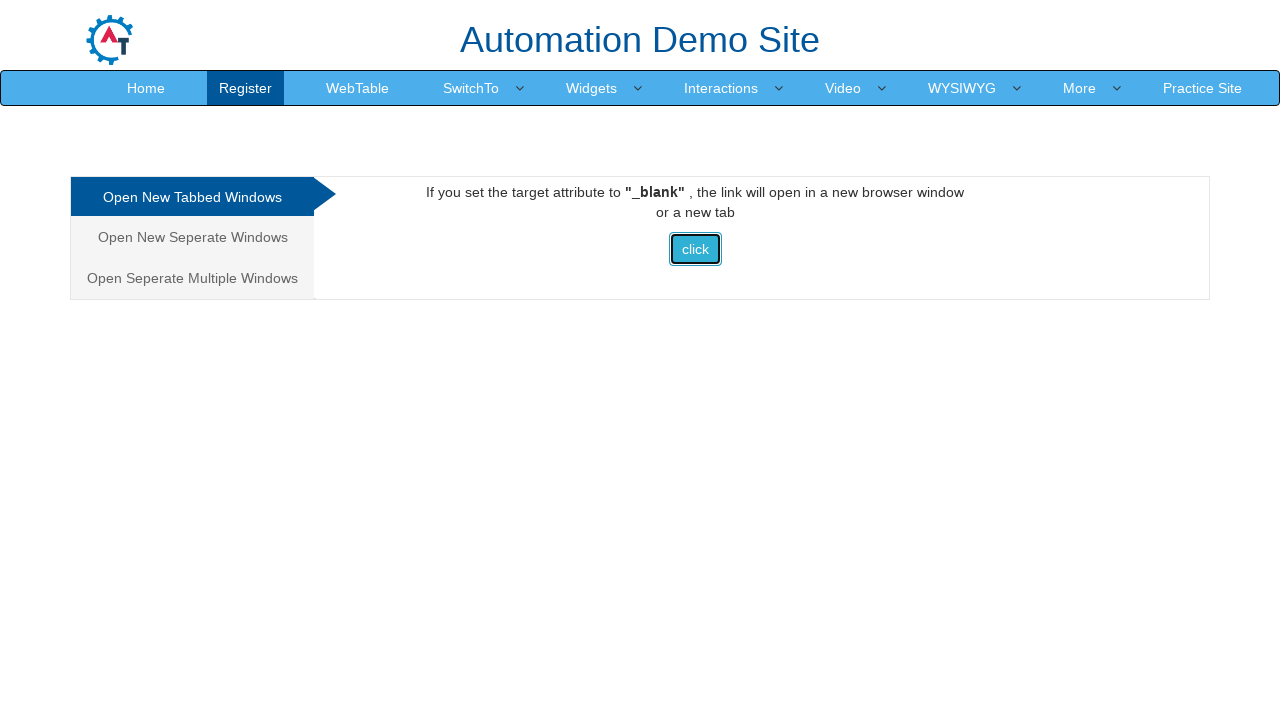